Tests date picker functionality by entering a date into the date picker field and pressing Enter

Starting URL: https://formy-project.herokuapp.com/datepicker

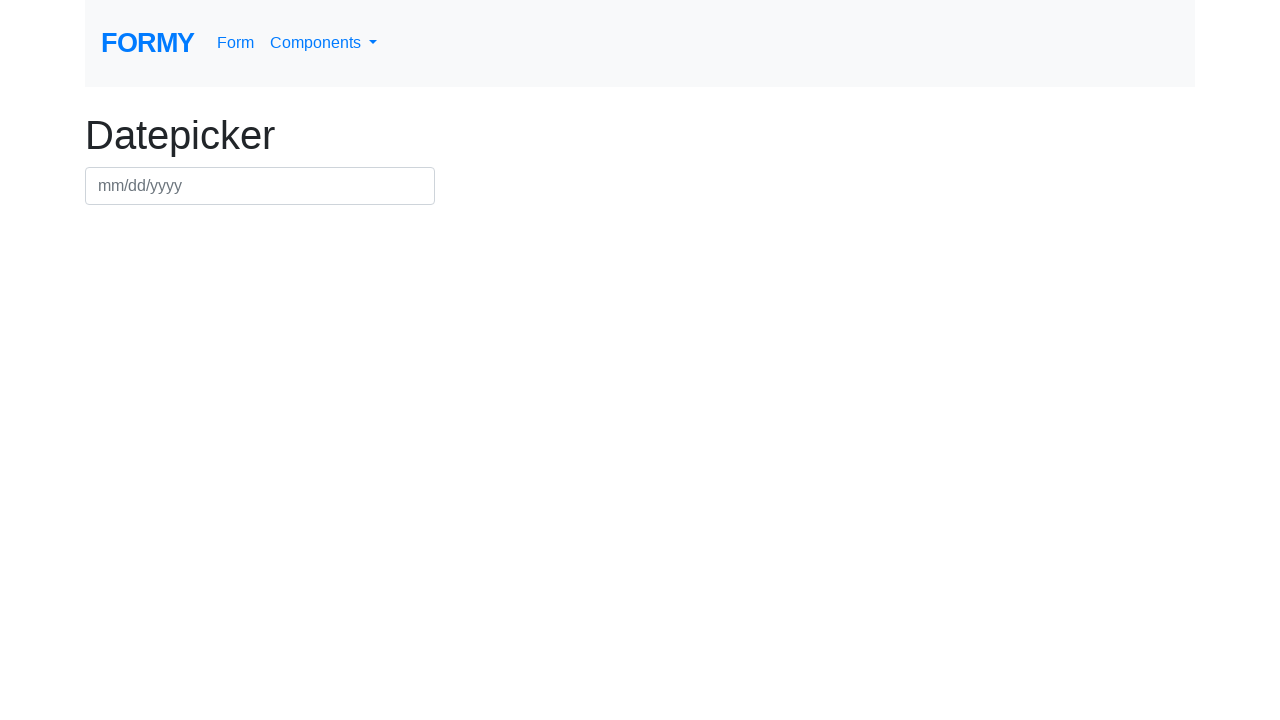

Entered date '01/01/2021' into the date picker field on #datepicker
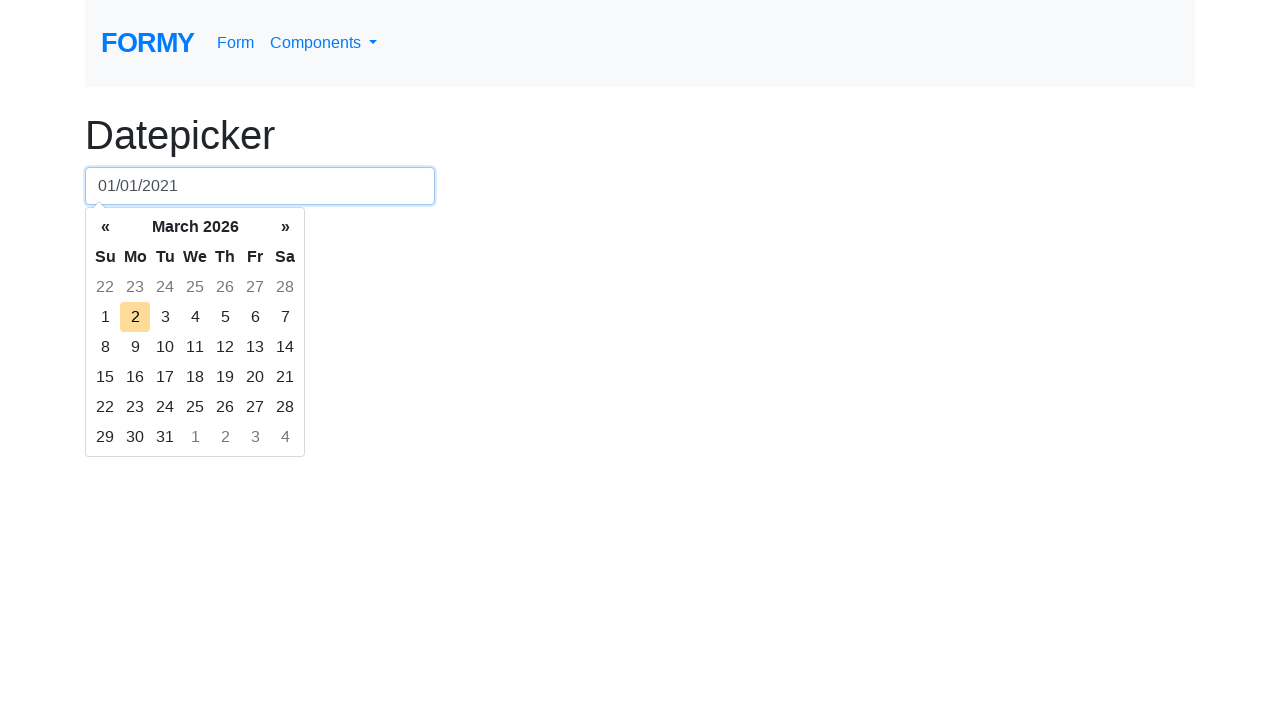

Pressed Enter to confirm the date in date picker on #datepicker
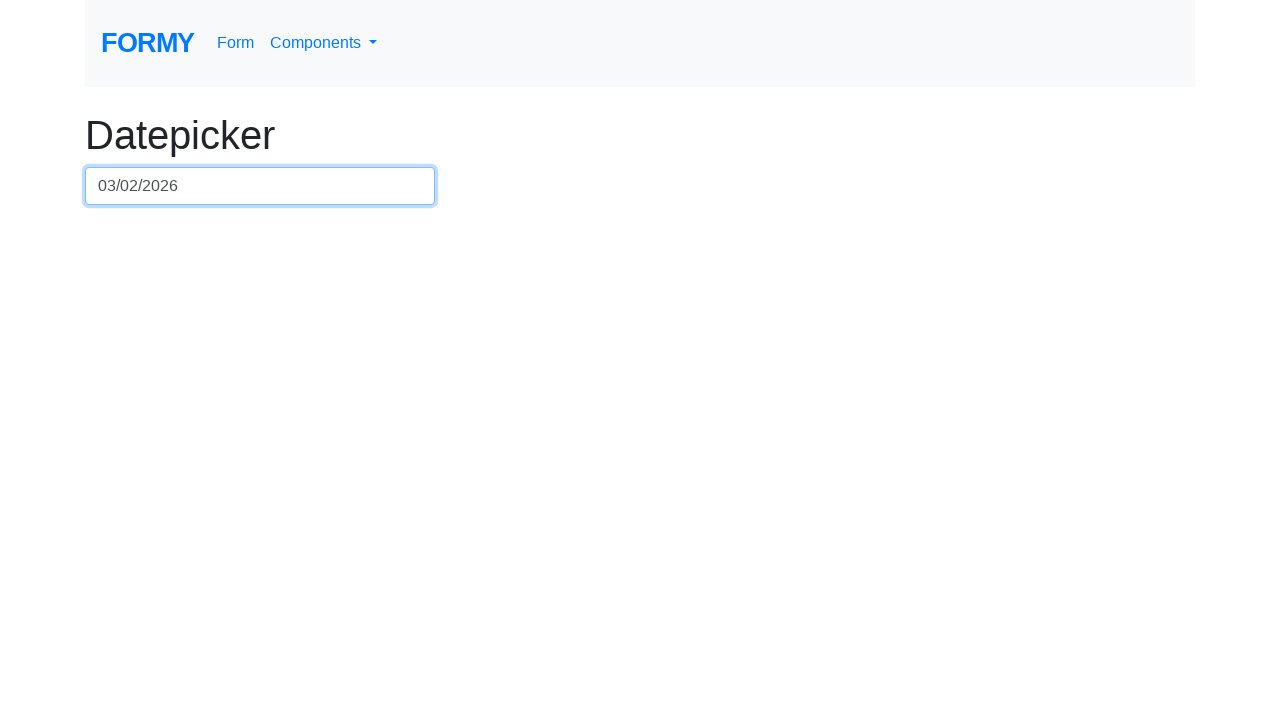

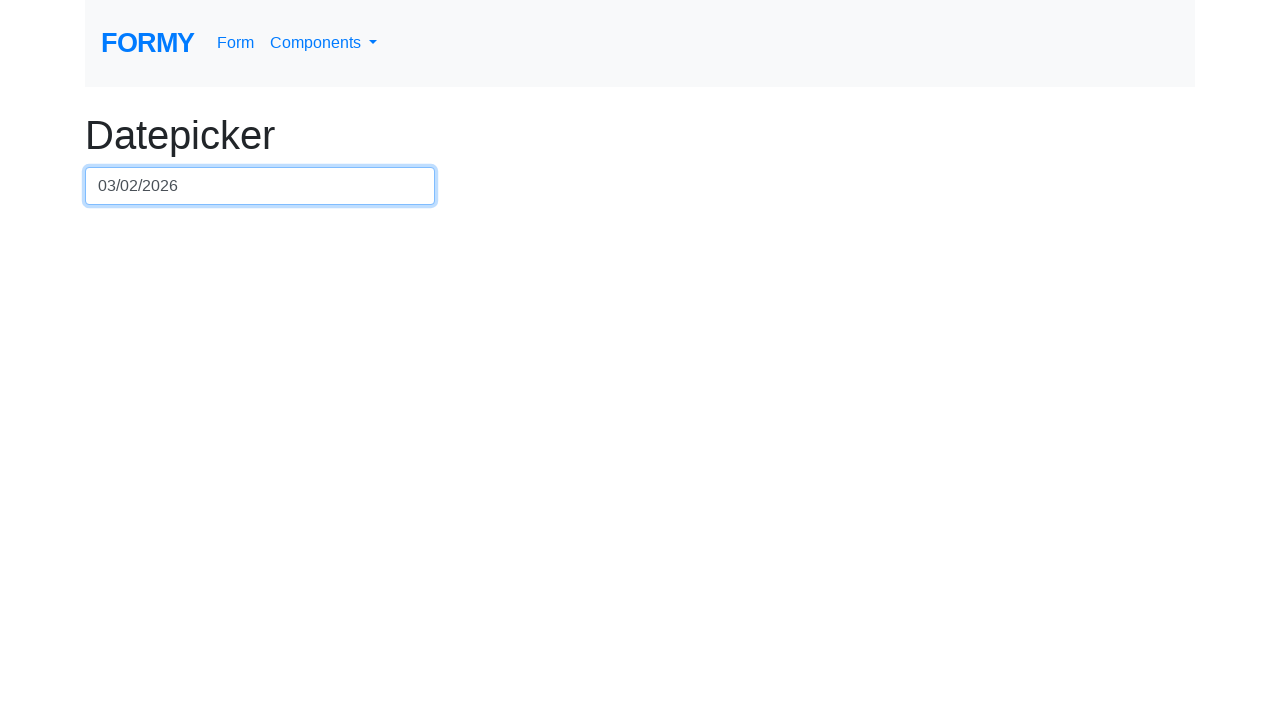